Tests readonly input field by clicking on it and verifying its accessible name

Starting URL: https://www.selenium.dev/selenium/web/web-form.html

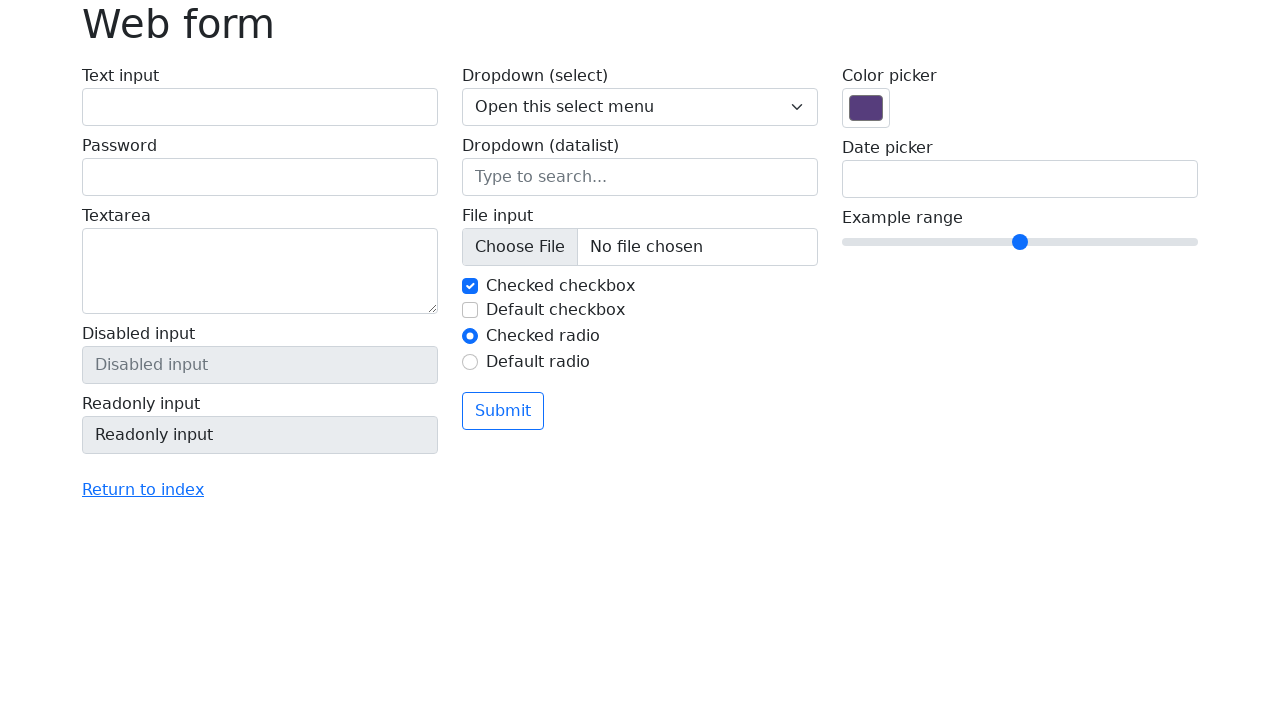

Clicked on readonly input field at (260, 435) on input[name='my-readonly']
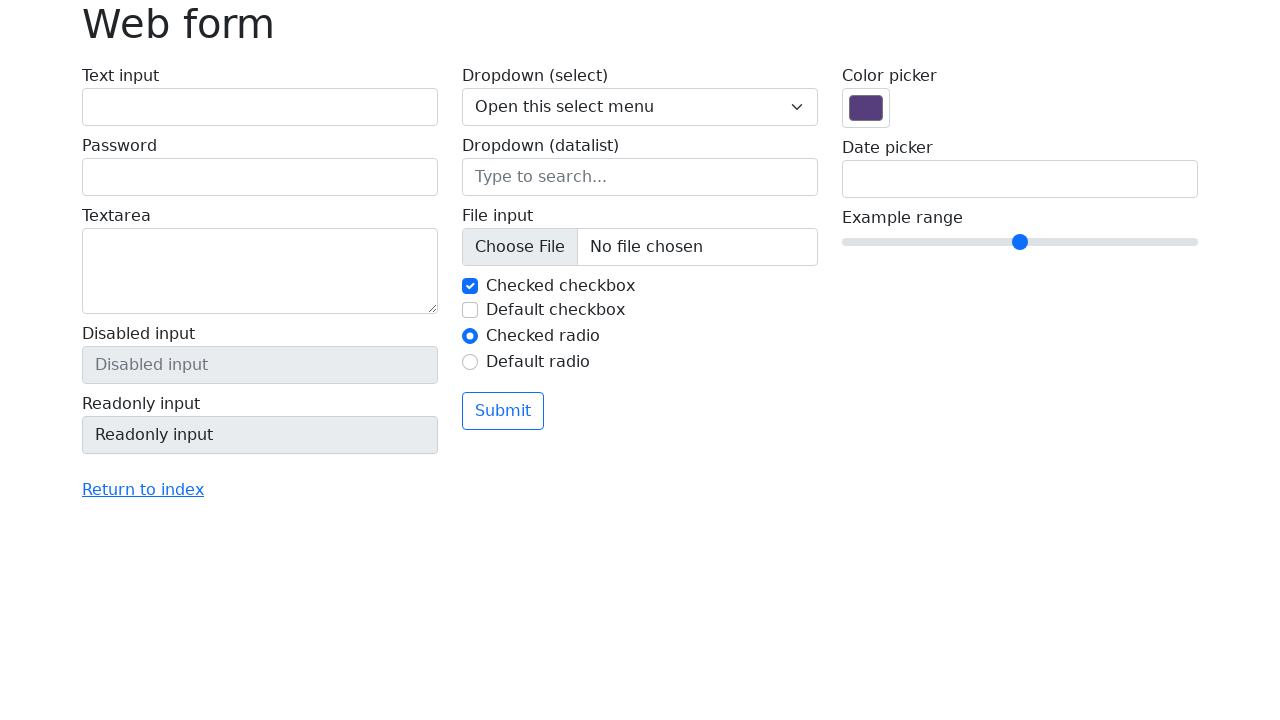

Verified readonly input field element exists
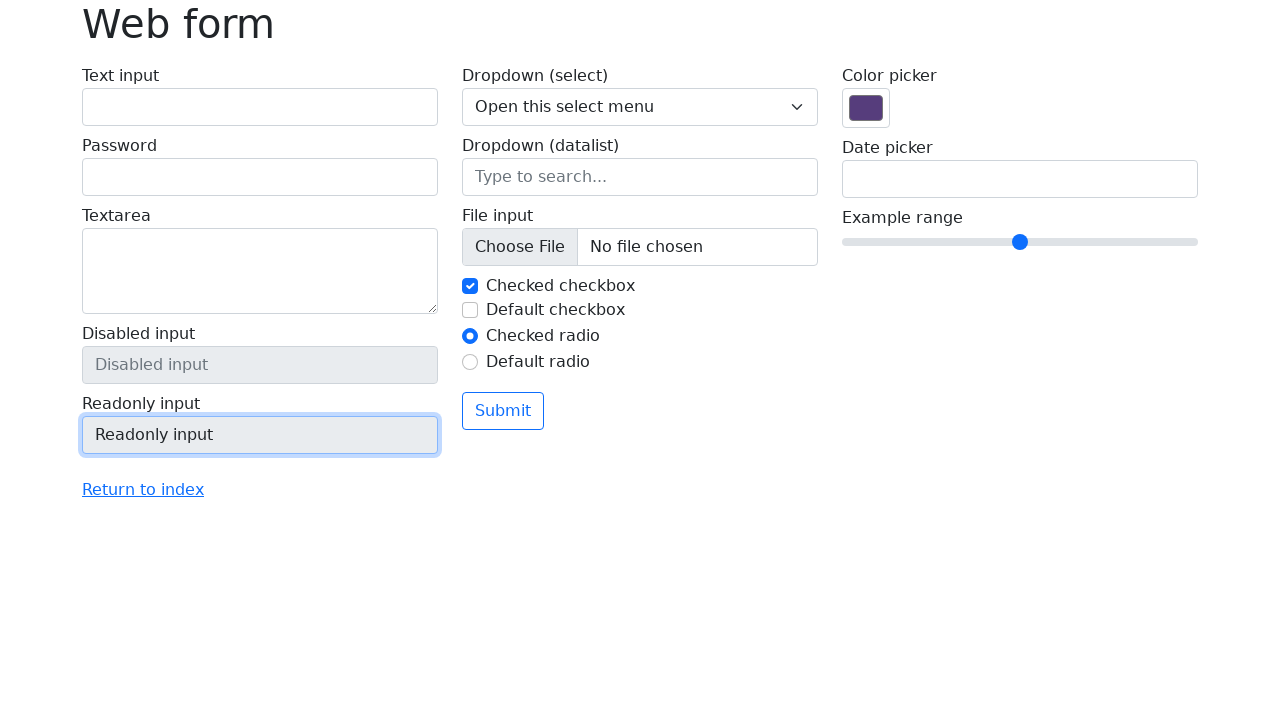

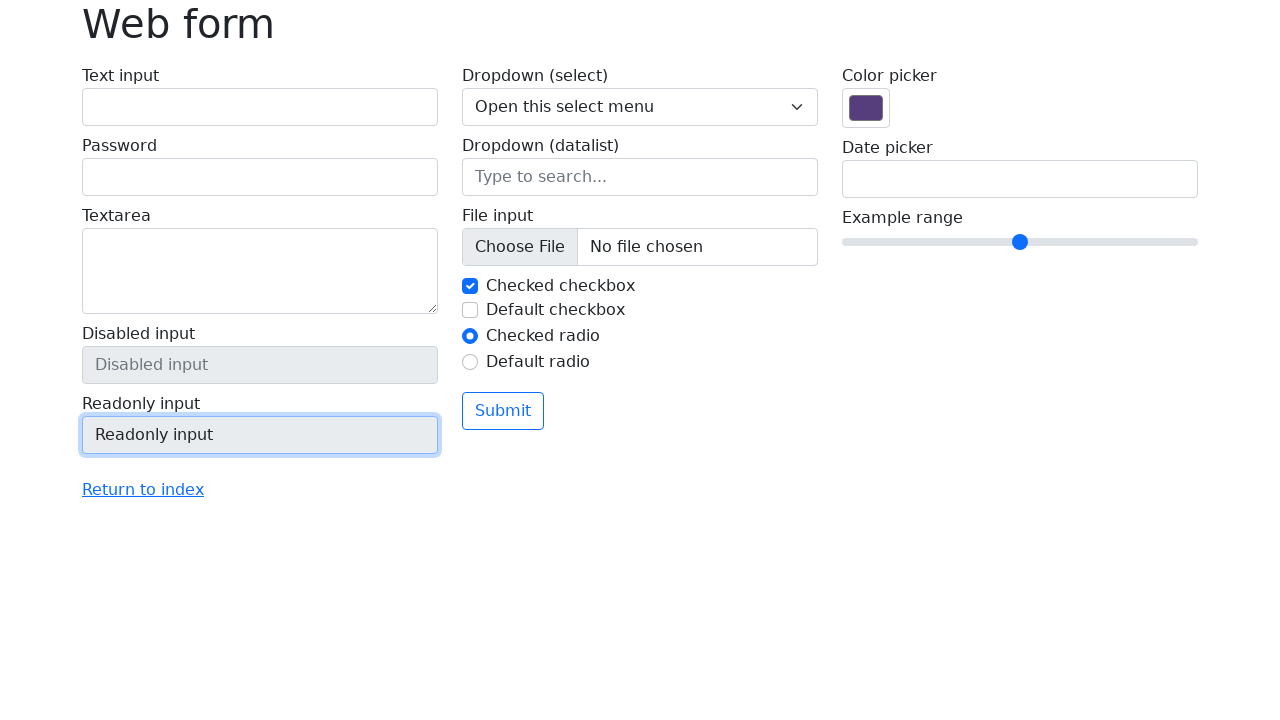